Tests nested iframe handling by switching to an outer frame, then an inner frame, and filling a text input field

Starting URL: http://demo.automationtesting.in/Frames.html

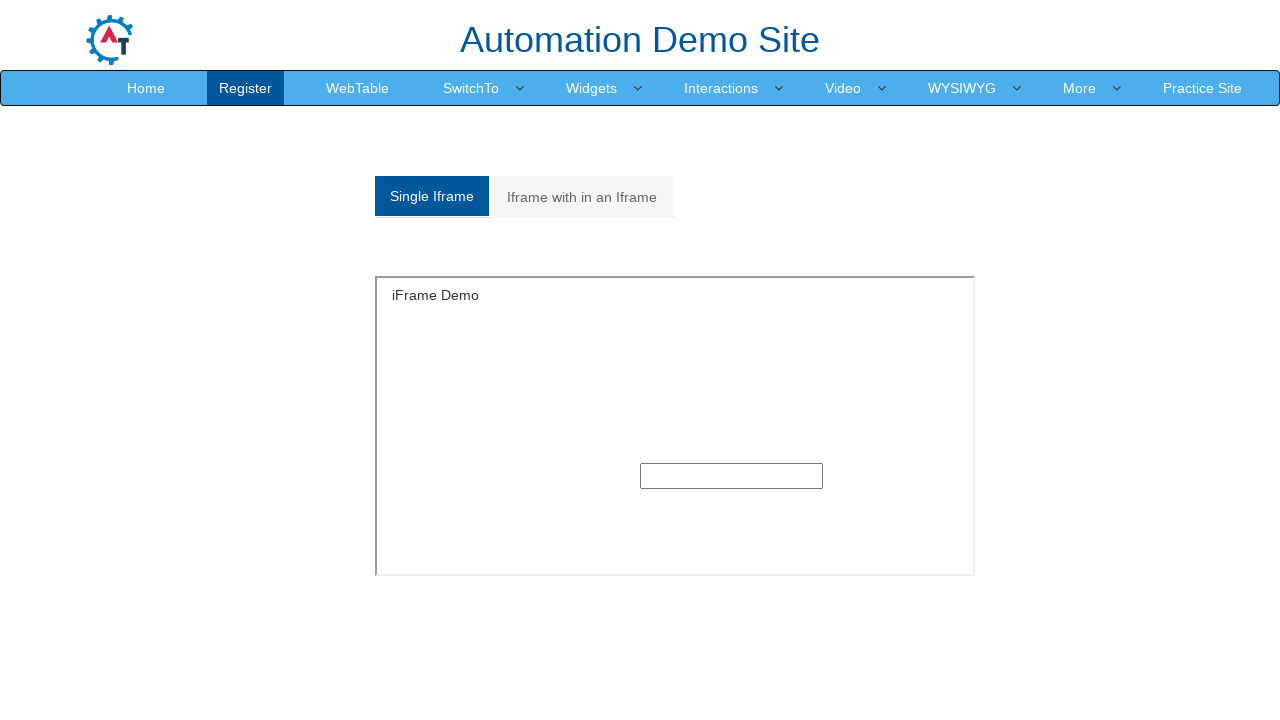

Clicked on 'Iframe with in an Iframe' tab at (582, 197) on xpath=//a[normalize-space()='Iframe with in an Iframe']
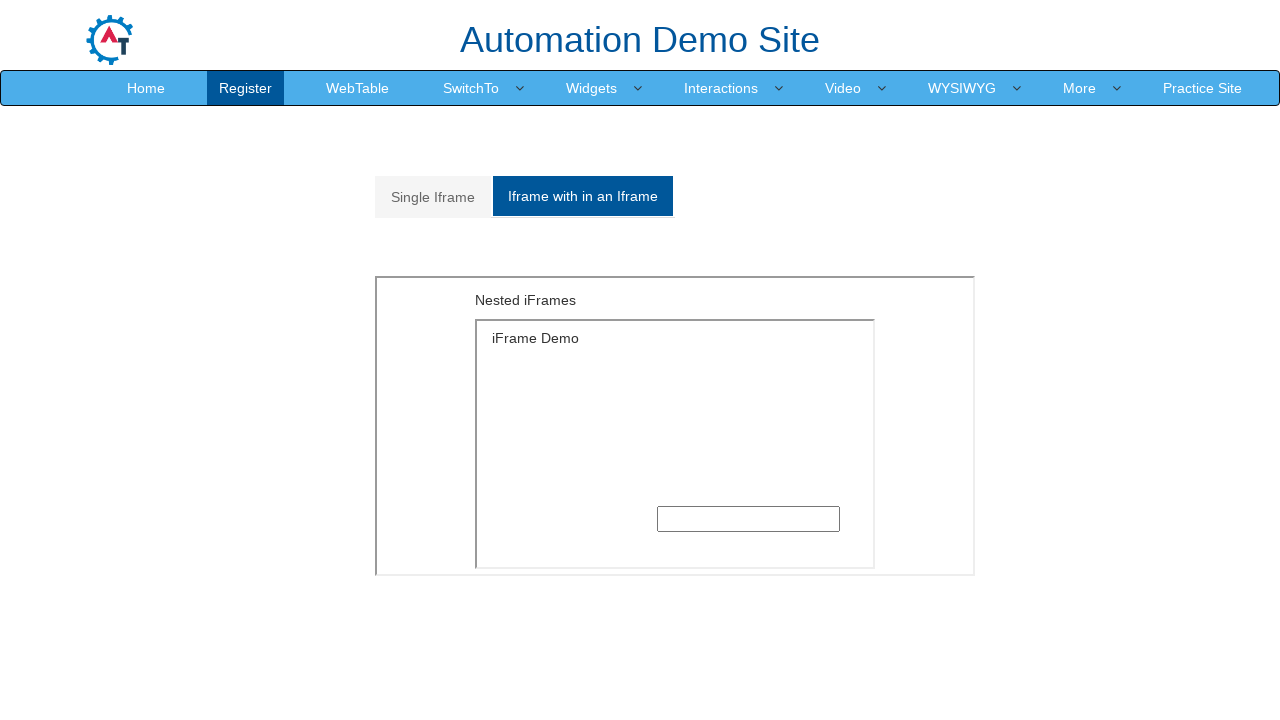

Located outer iframe with src='MultipleFrames.html'
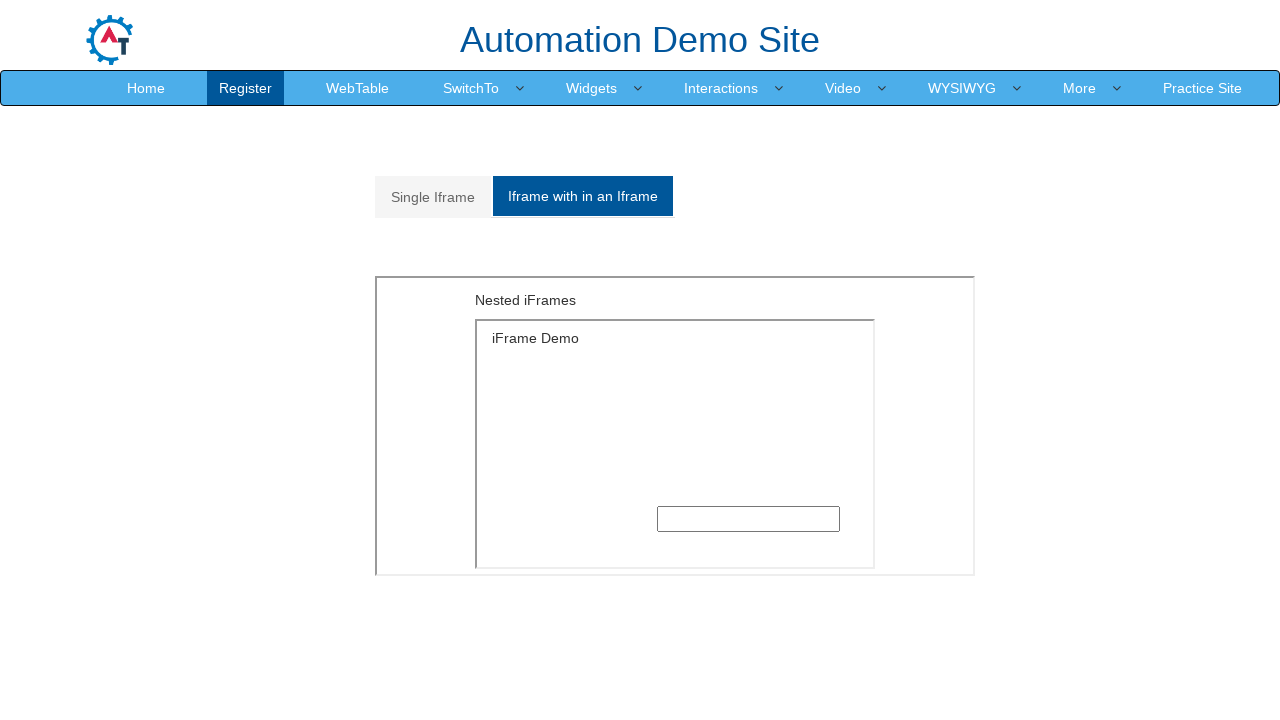

Located inner iframe nested within outer frame
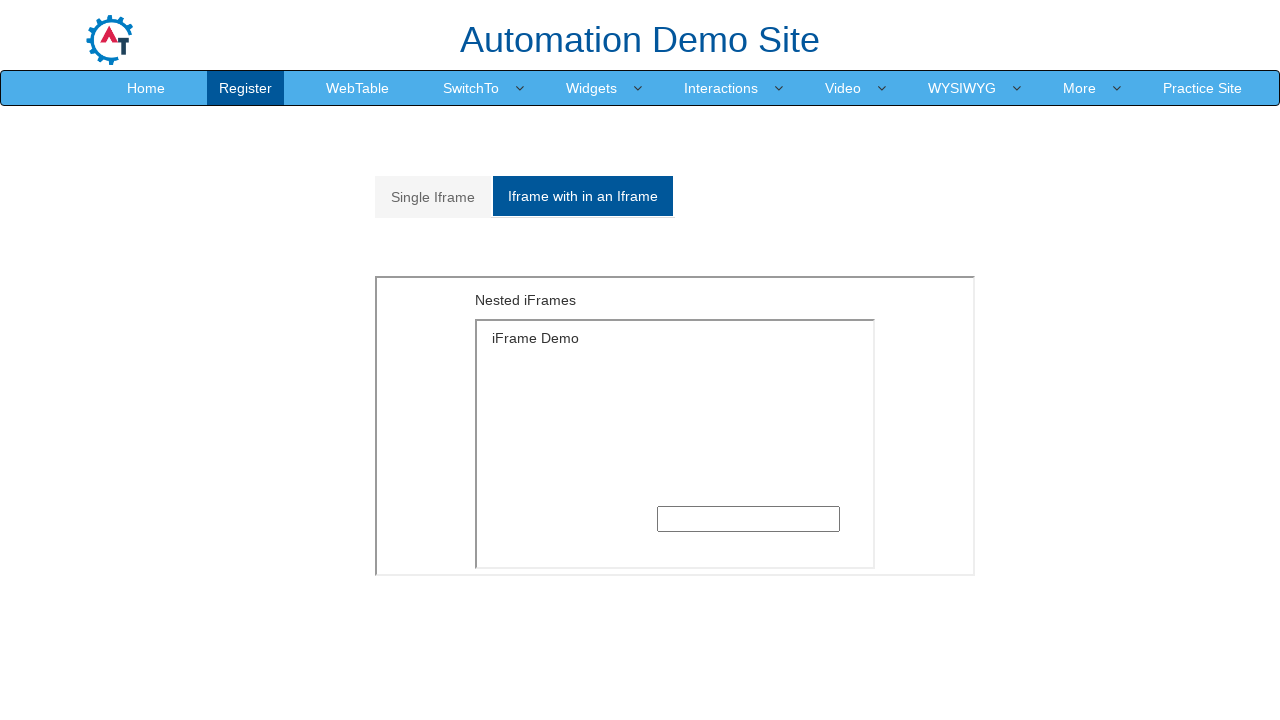

Filled text input field in inner frame with 'gaurav' on xpath=//iframe[@src='MultipleFrames.html'] >> internal:control=enter-frame >> xp
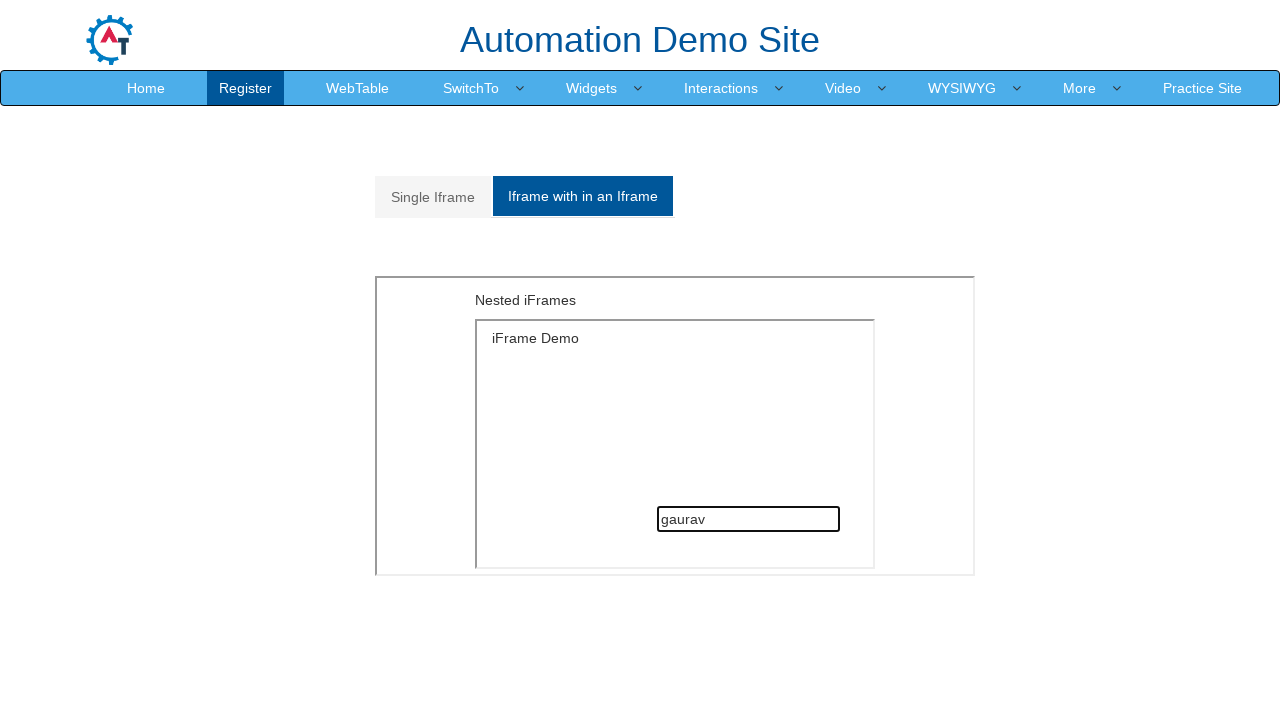

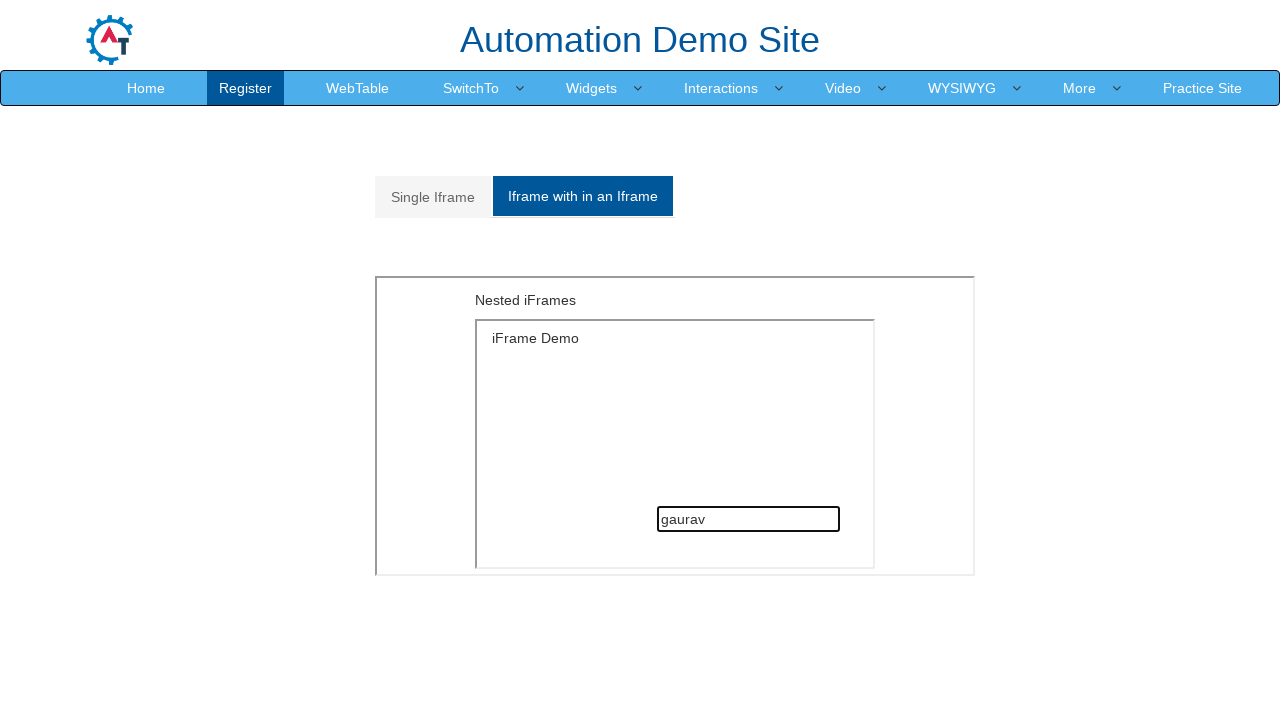